Navigates to YouTube homepage

Starting URL: http://youtube.com

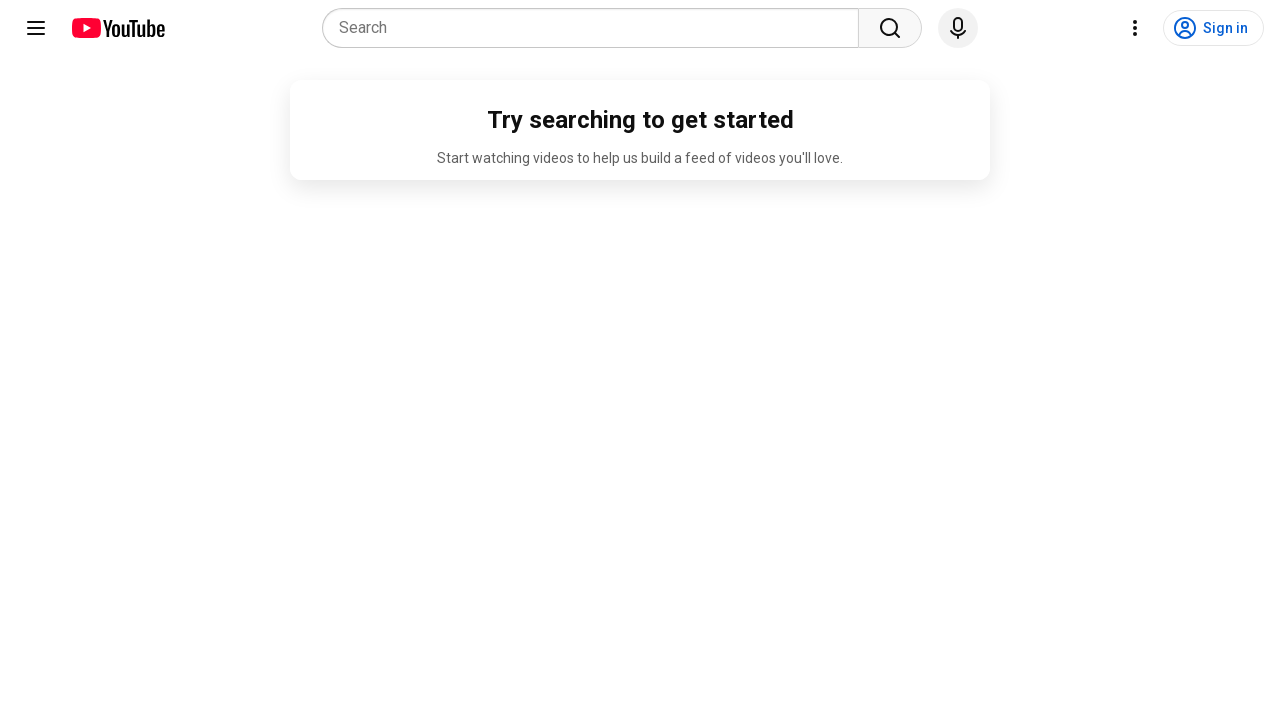

Navigated to YouTube homepage at http://youtube.com
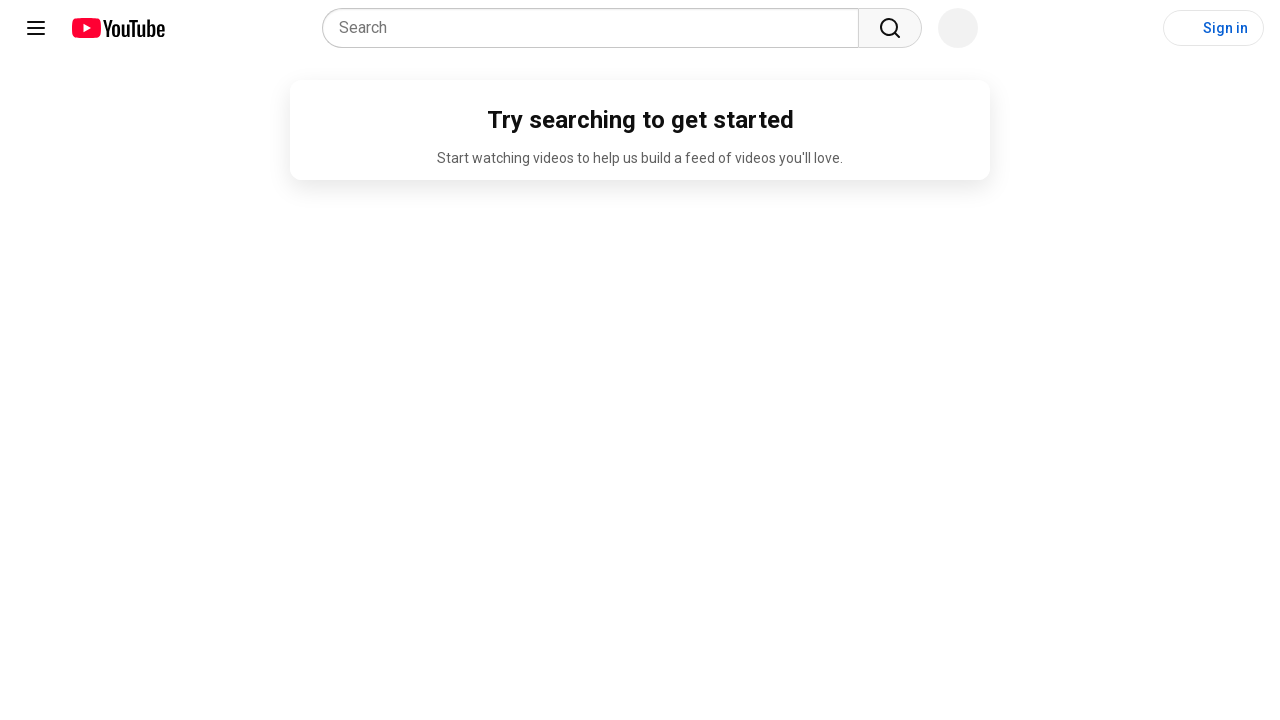

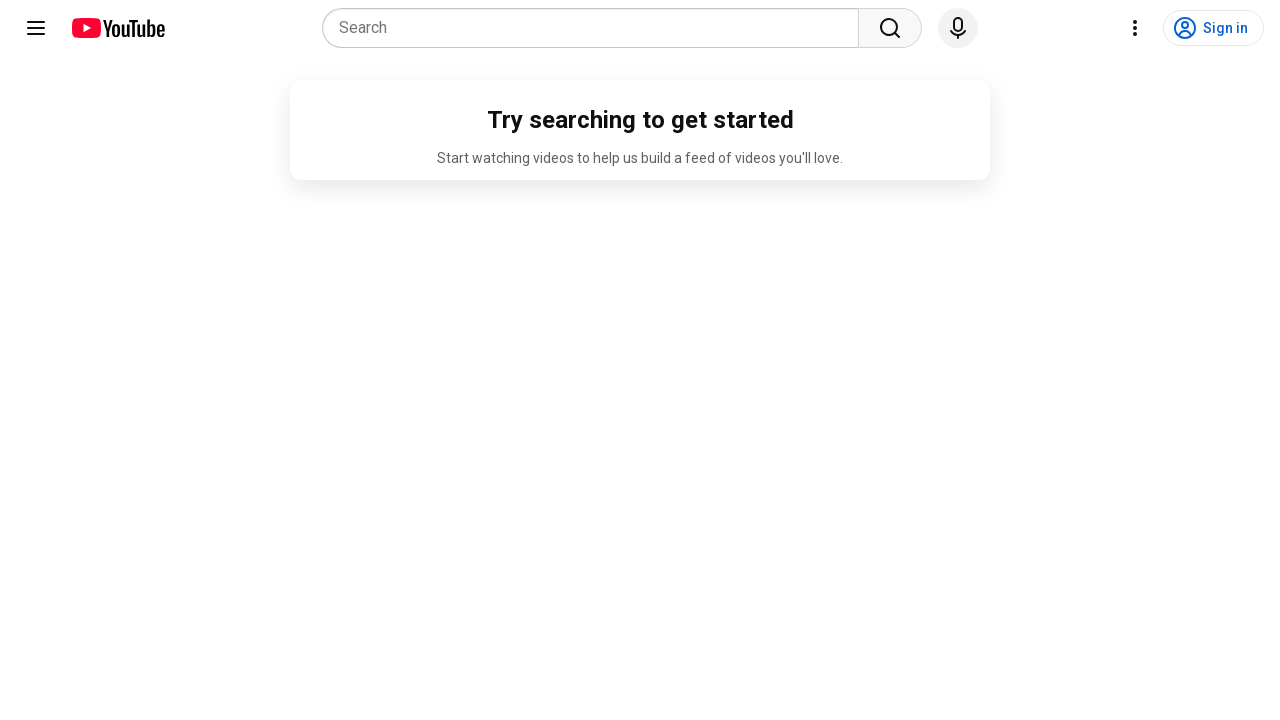